Tests page scrolling functionality by scrolling the main window and then scrolling within a fixed-header table element to verify table content is accessible

Starting URL: https://rahulshettyacademy.com/AutomationPractice/

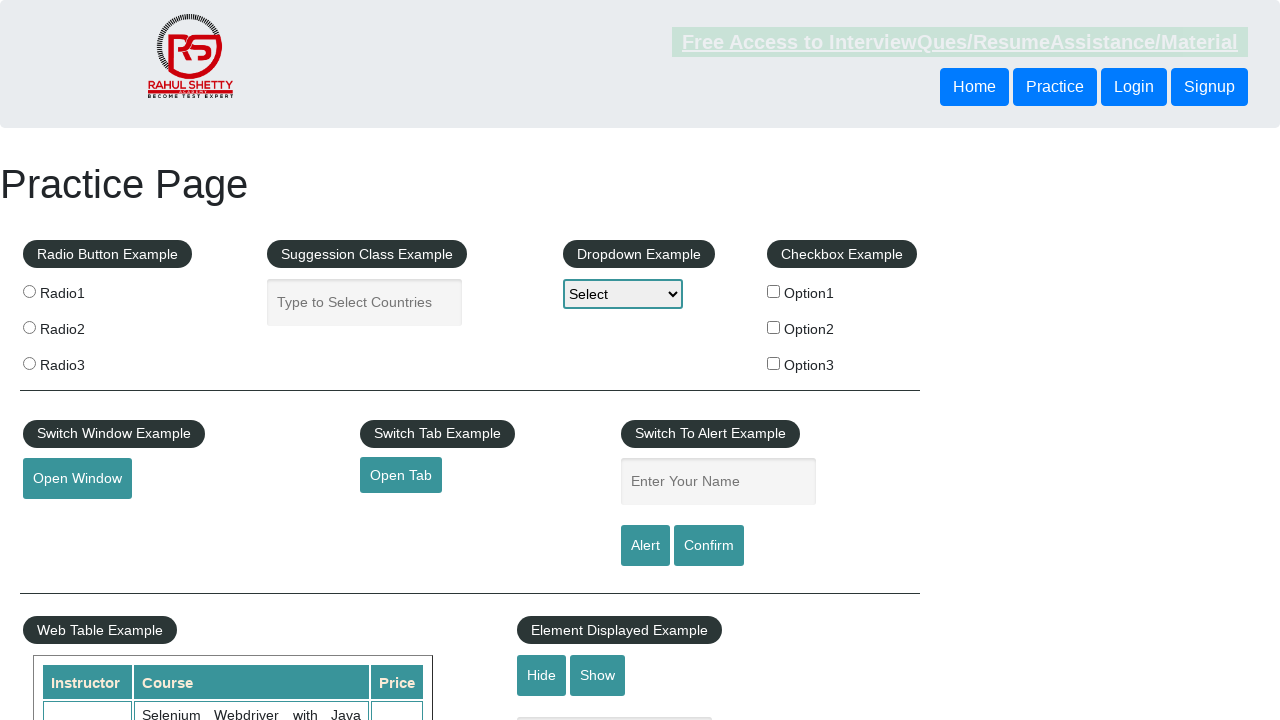

Scrolled main window down 520px to bring table into view
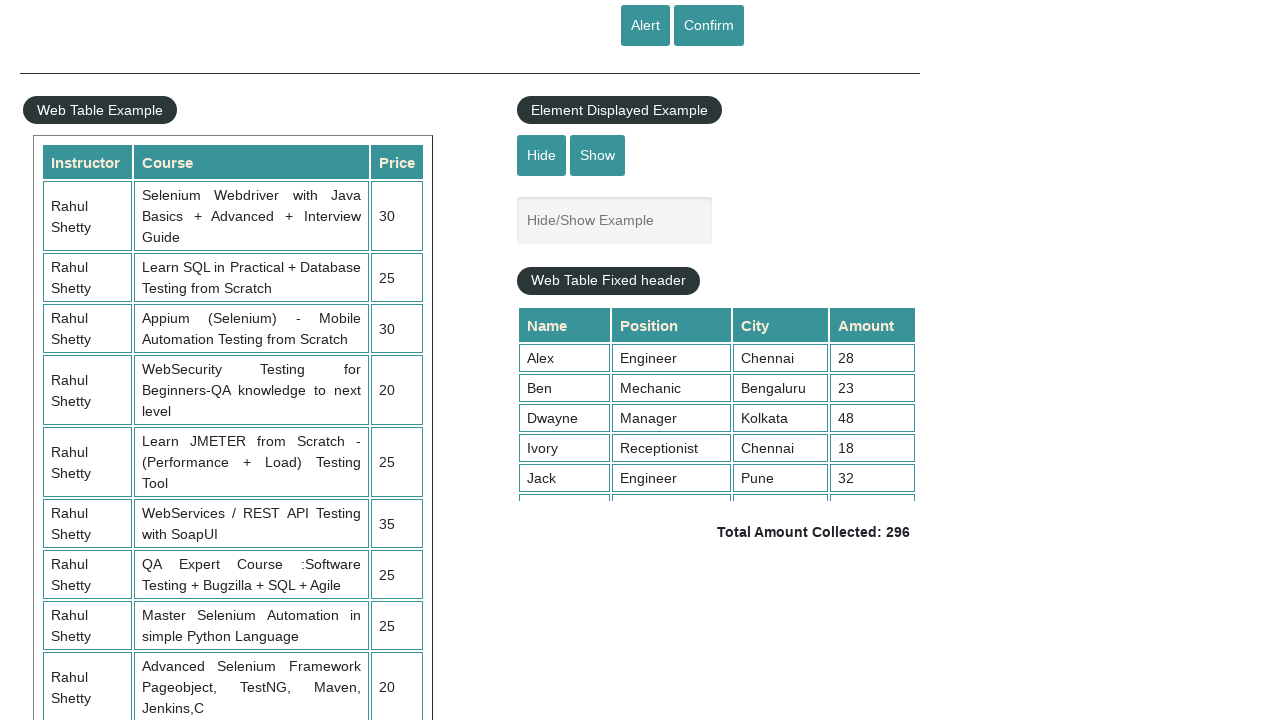

Waited 1 second for scroll animation to complete
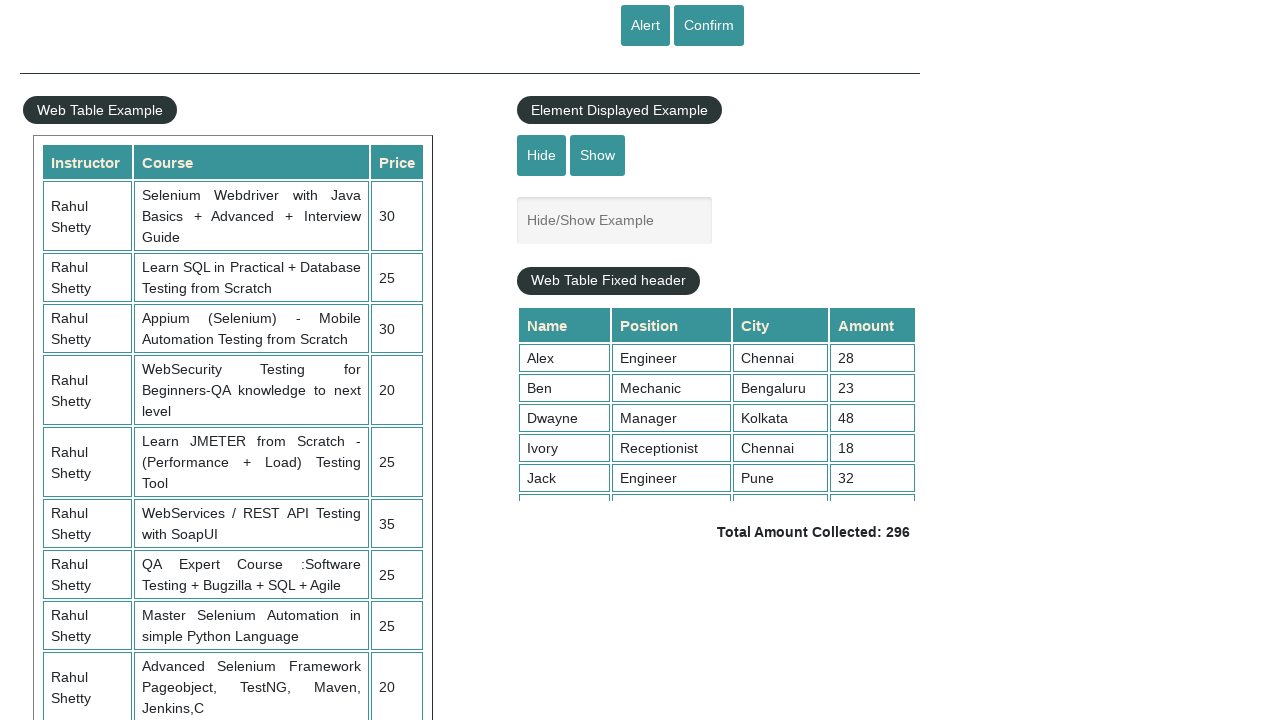

Scrolled within fixed-header table container to position 5000
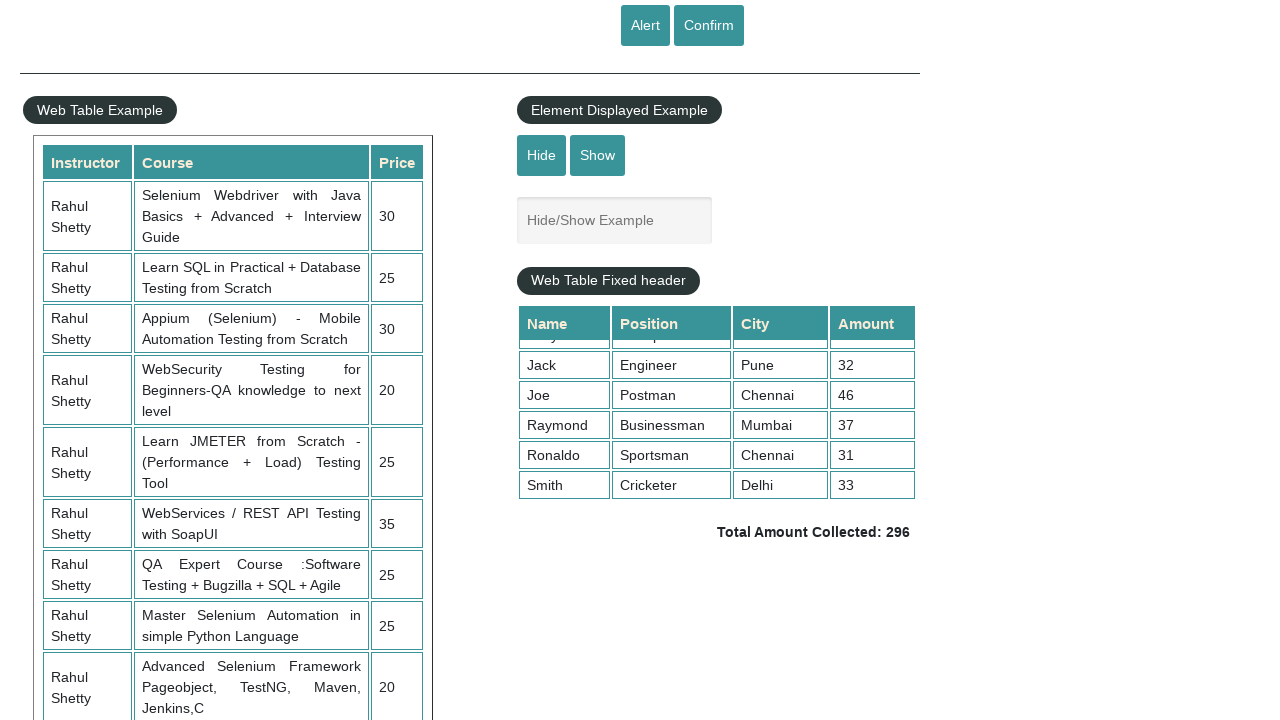

Waited for table content to be visible (4th column cell)
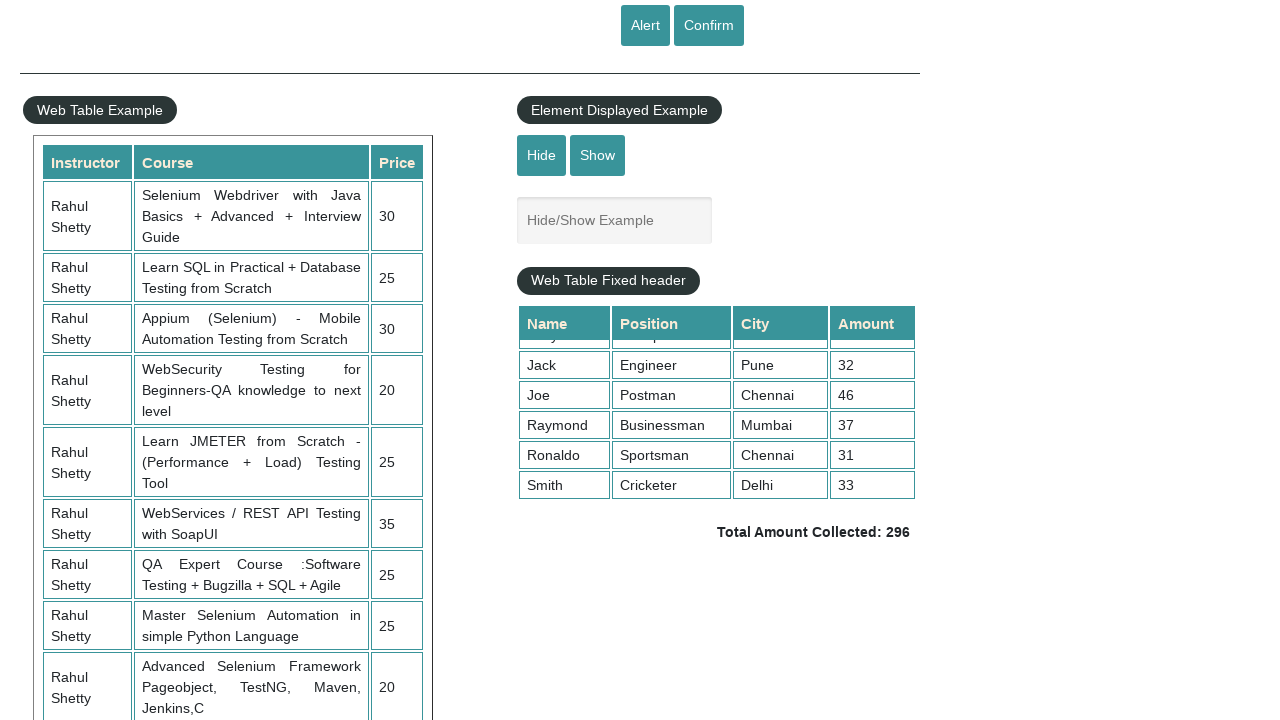

Verified total amount element is present on page
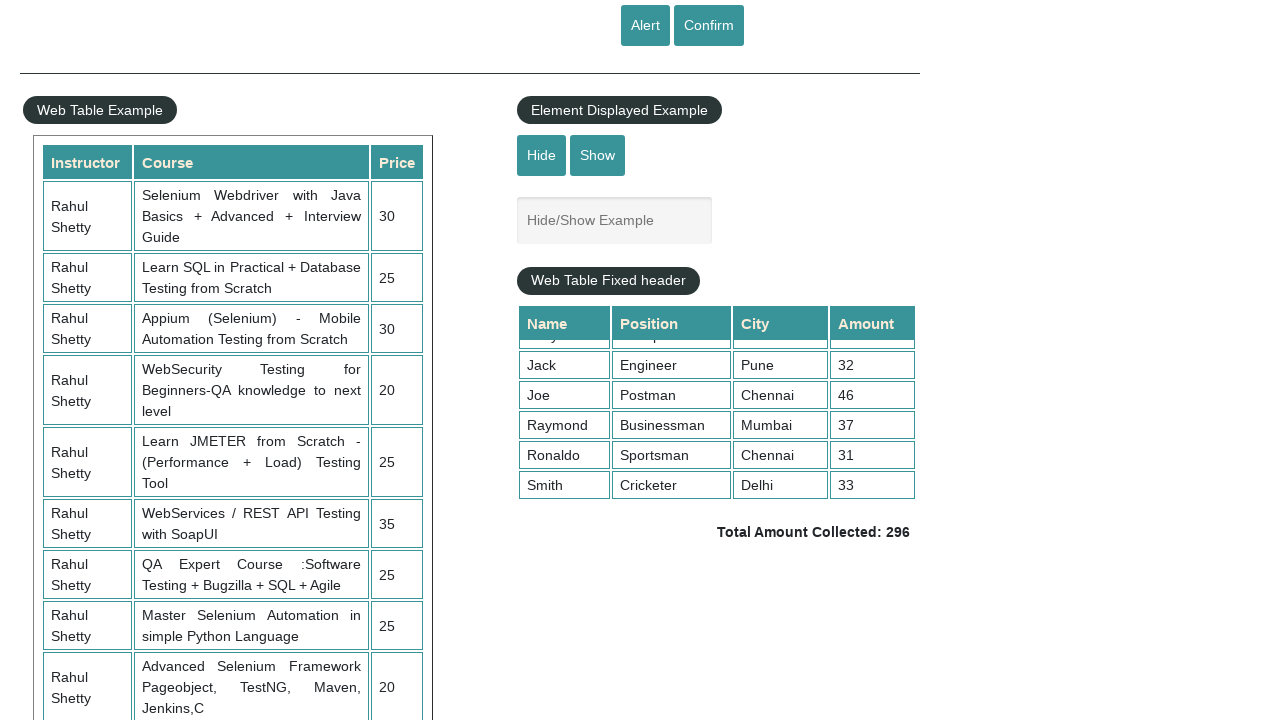

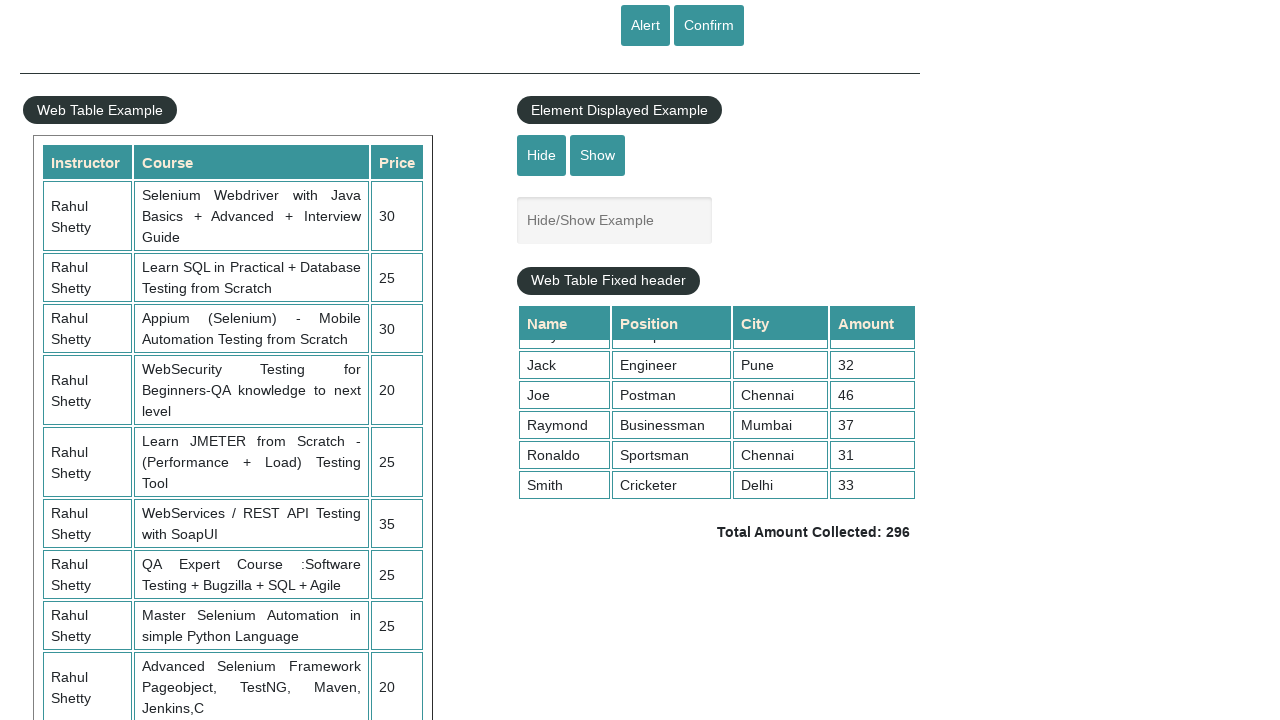